Tests drag-and-drop functionality by reordering list items on the page

Starting URL: https://leafground.com/list.xhtml

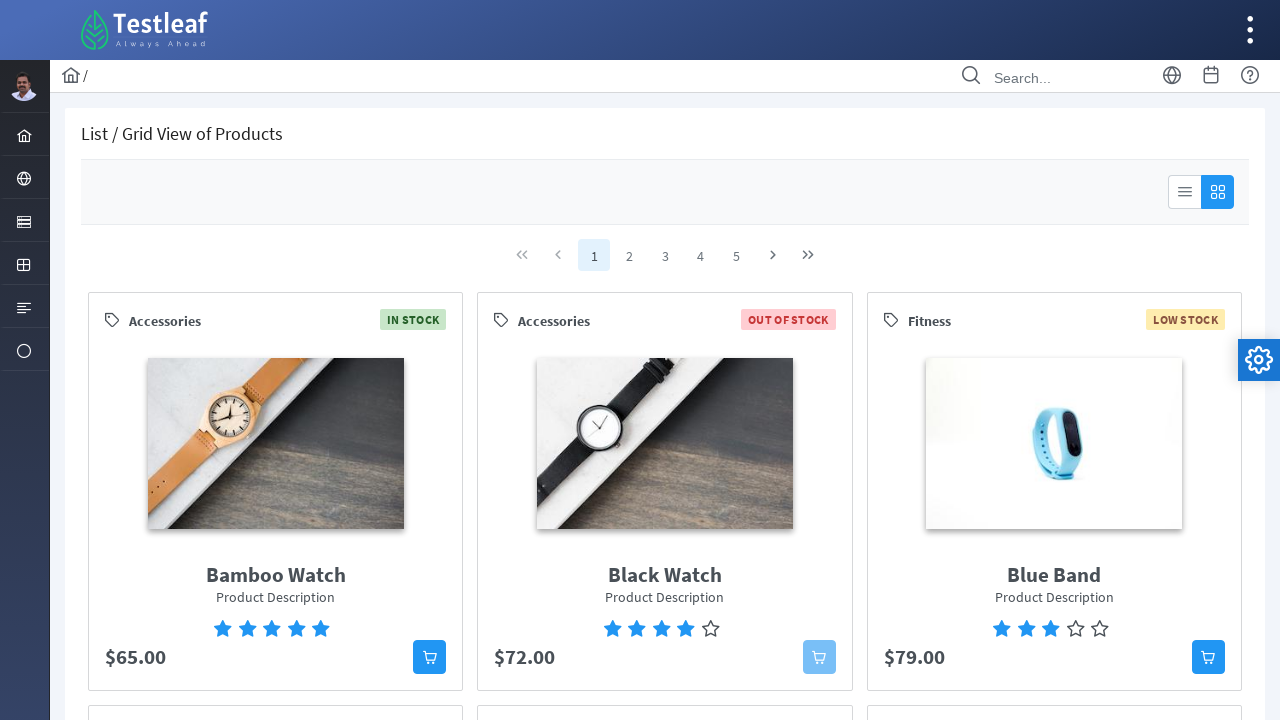

Located all list items in the sortable list
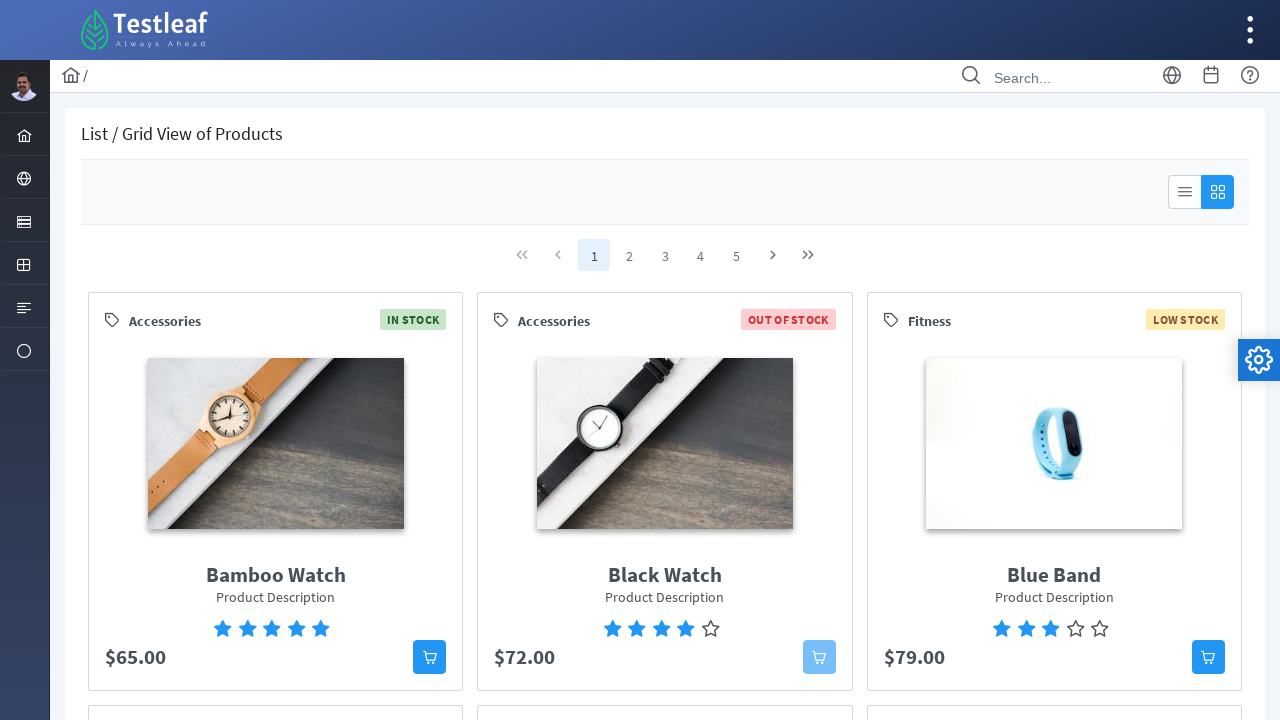

Located the 7th list item (index 6) as drag source
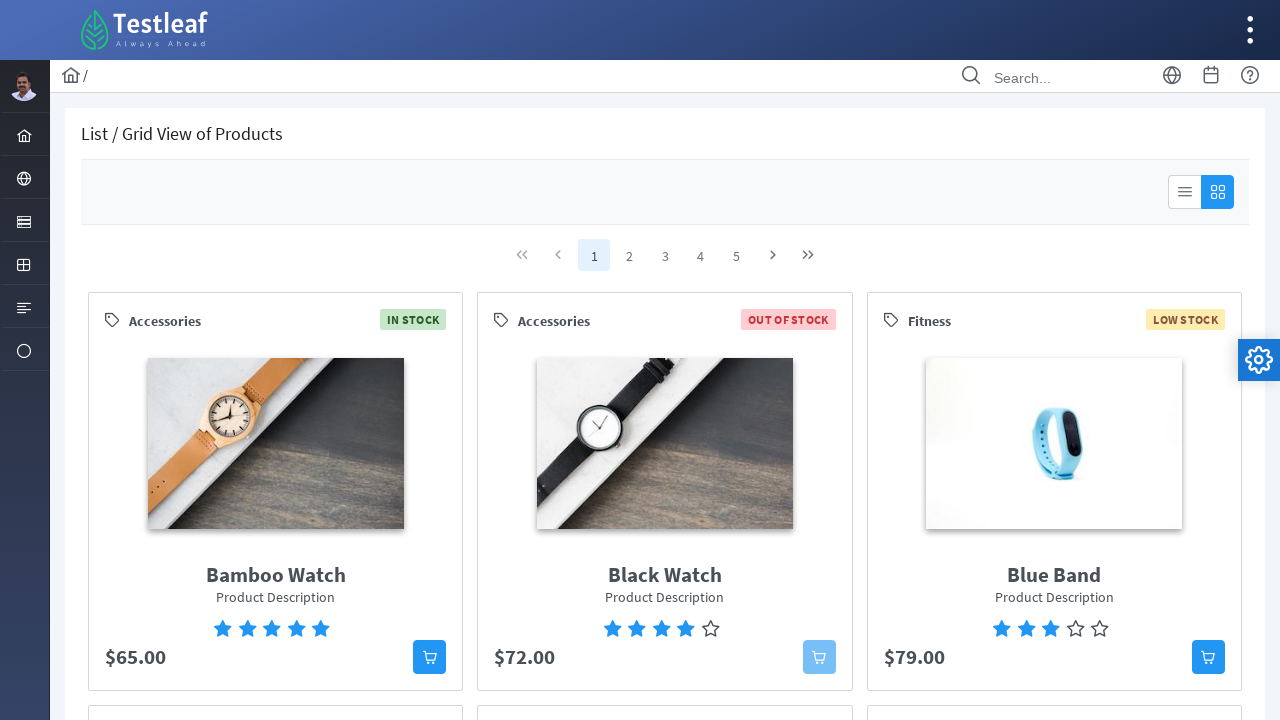

Located the 1st list item (index 0) as drag target
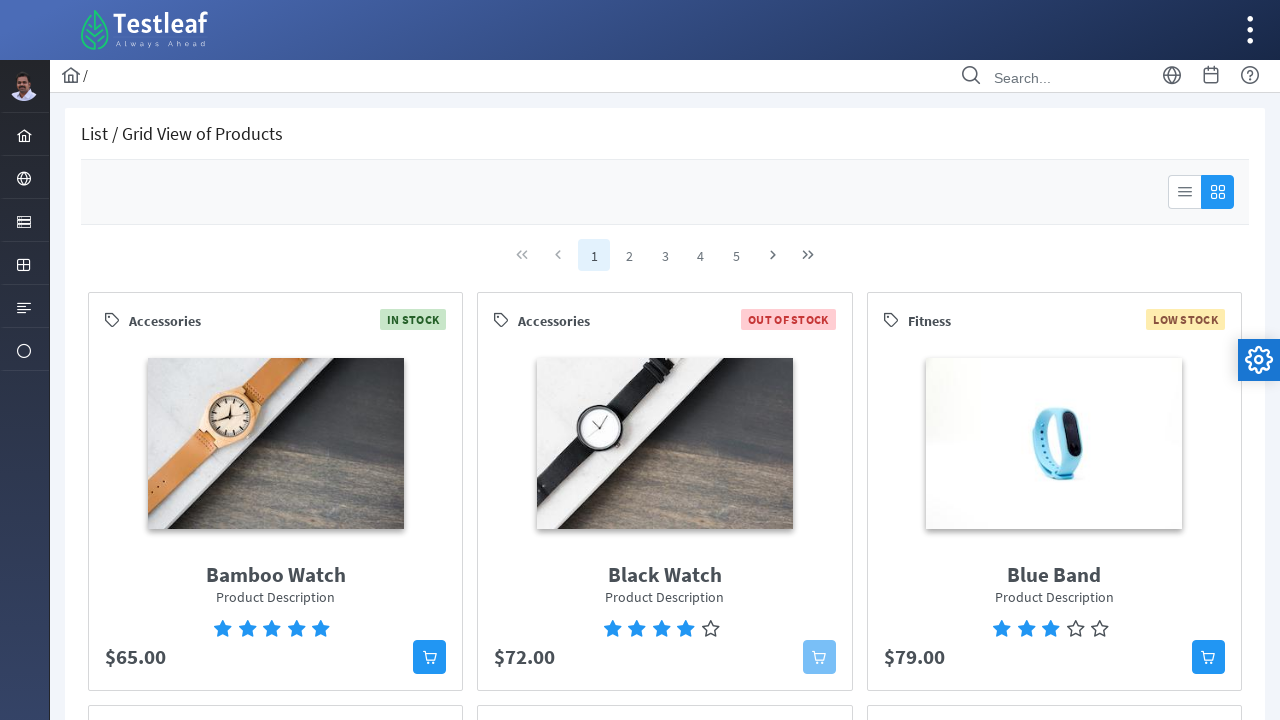

Dragged 7th list item to 1st position to reorder the list at (1100, 472)
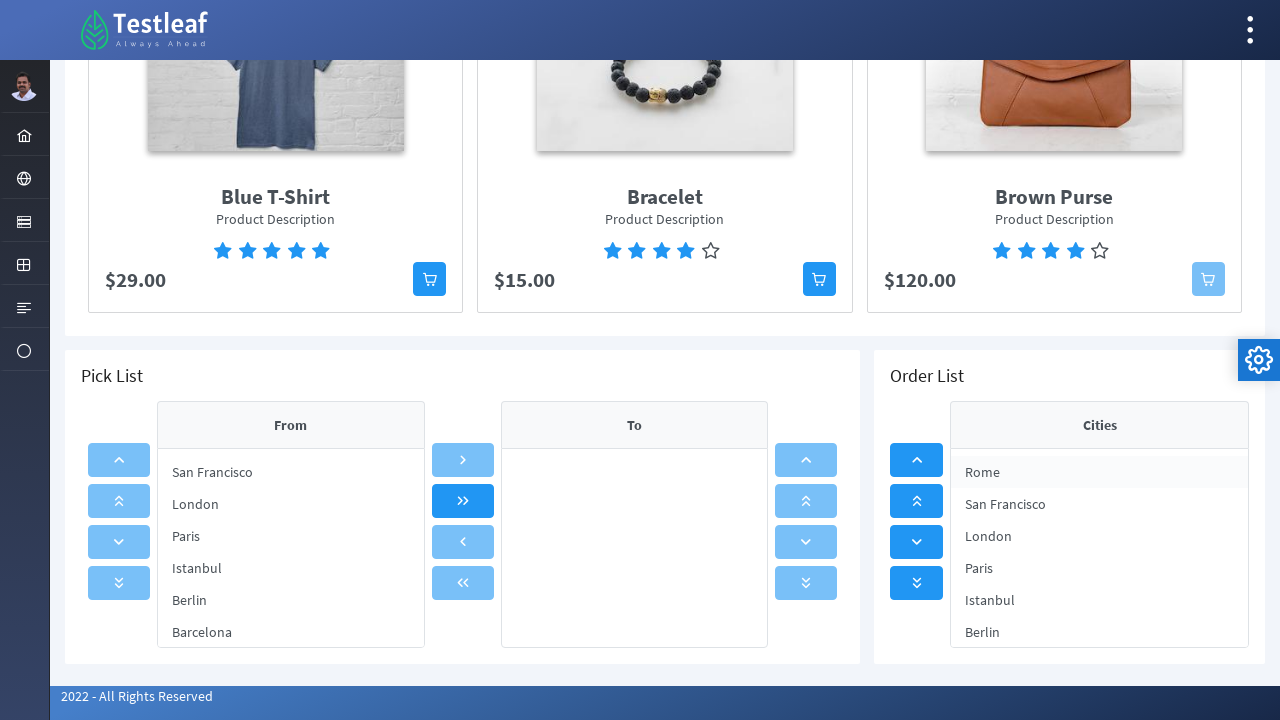

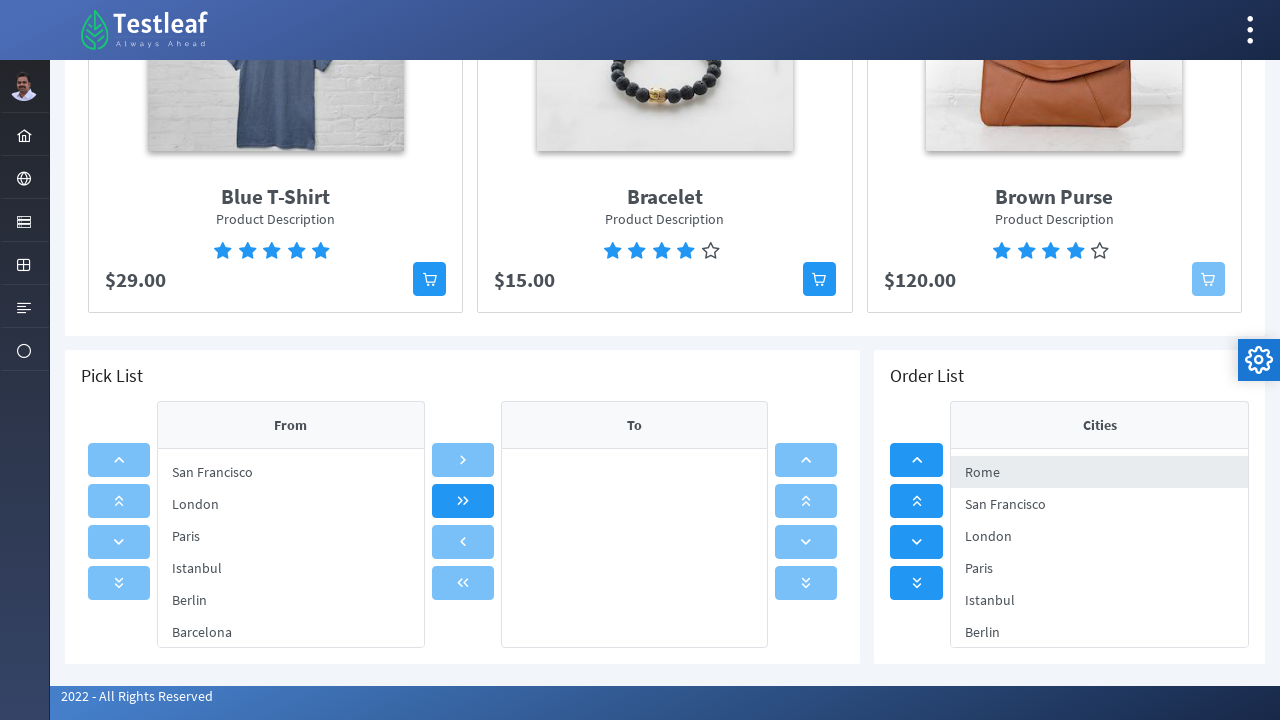